Tests the newsletter subscription functionality by entering an email address, clicking the subscribe button, and verifying the success message

Starting URL: http://automationexercise.com

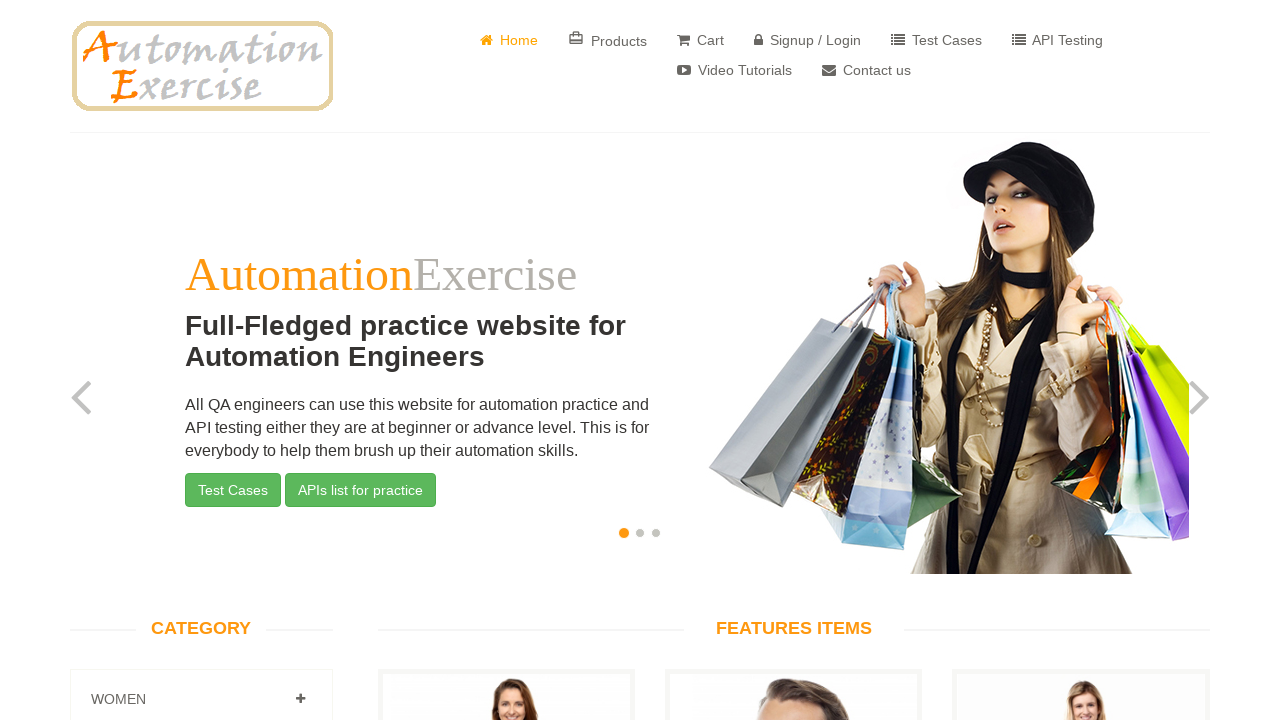

Scrolled down to bottom of page to reveal subscription section
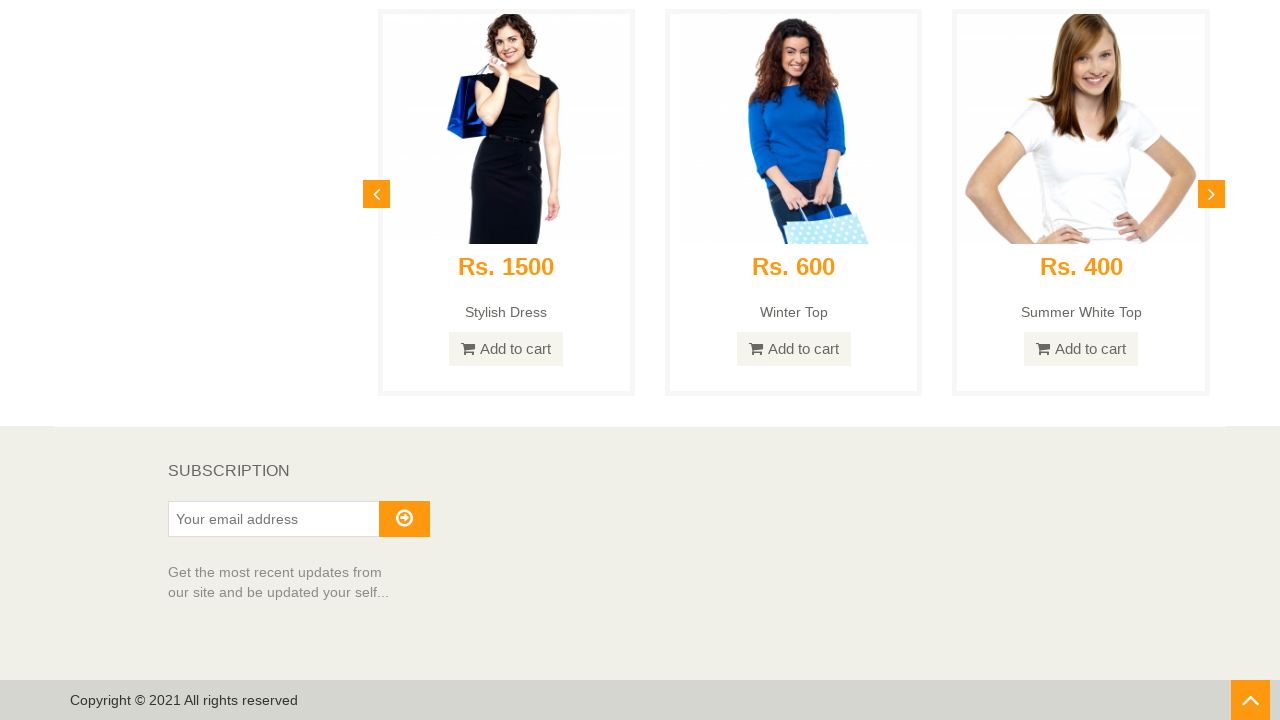

Subscription email input field loaded
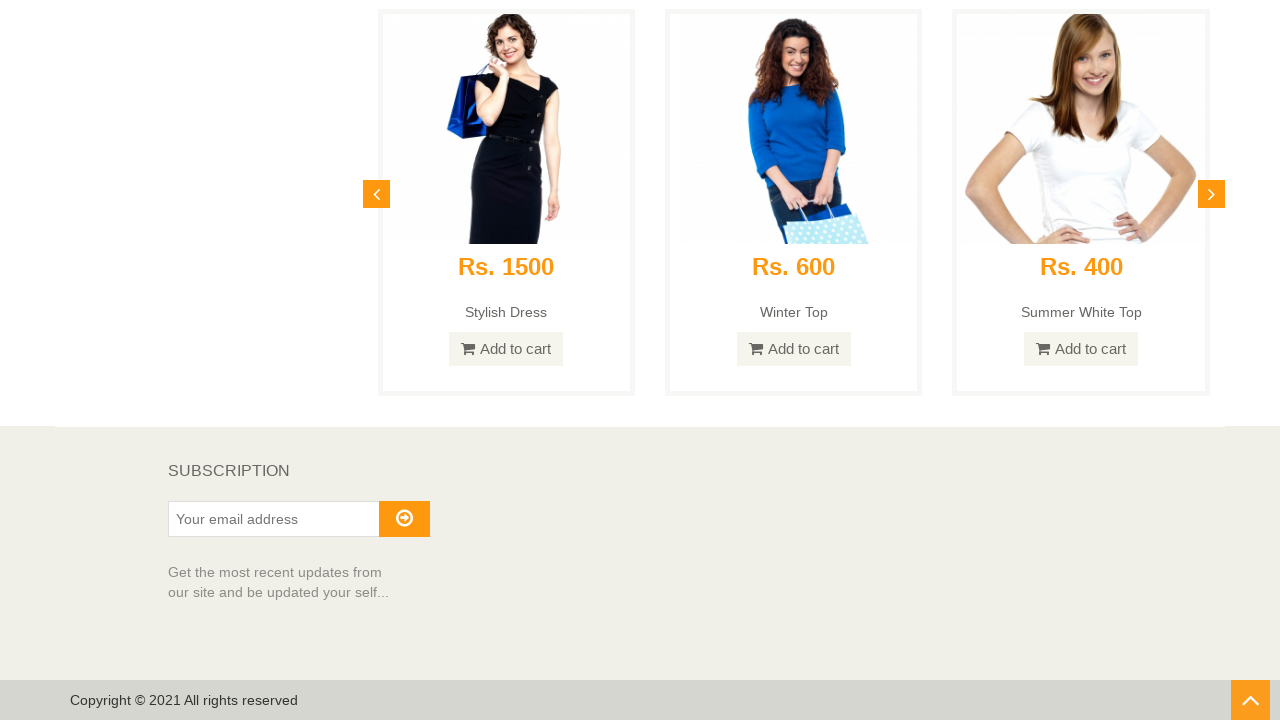

Entered email address 'maria.testuser@gmail.com' in subscription field on #susbscribe_email
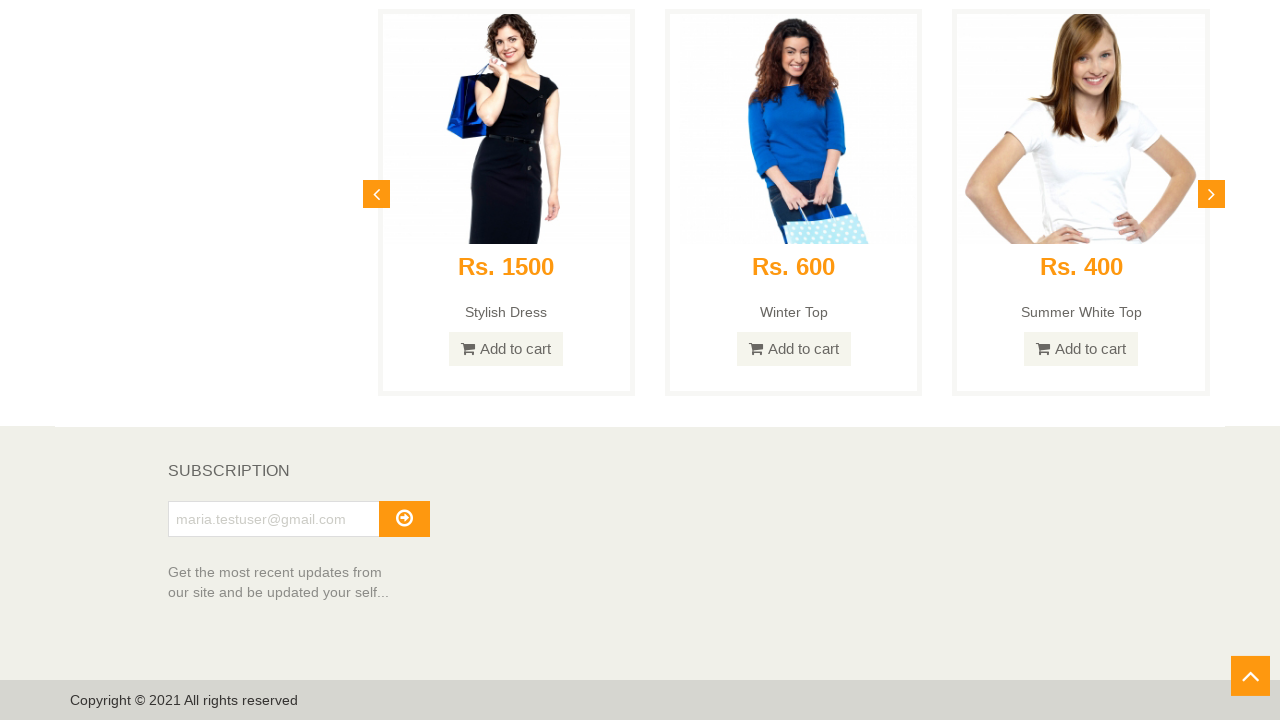

Clicked subscribe button at (404, 519) on #subscribe
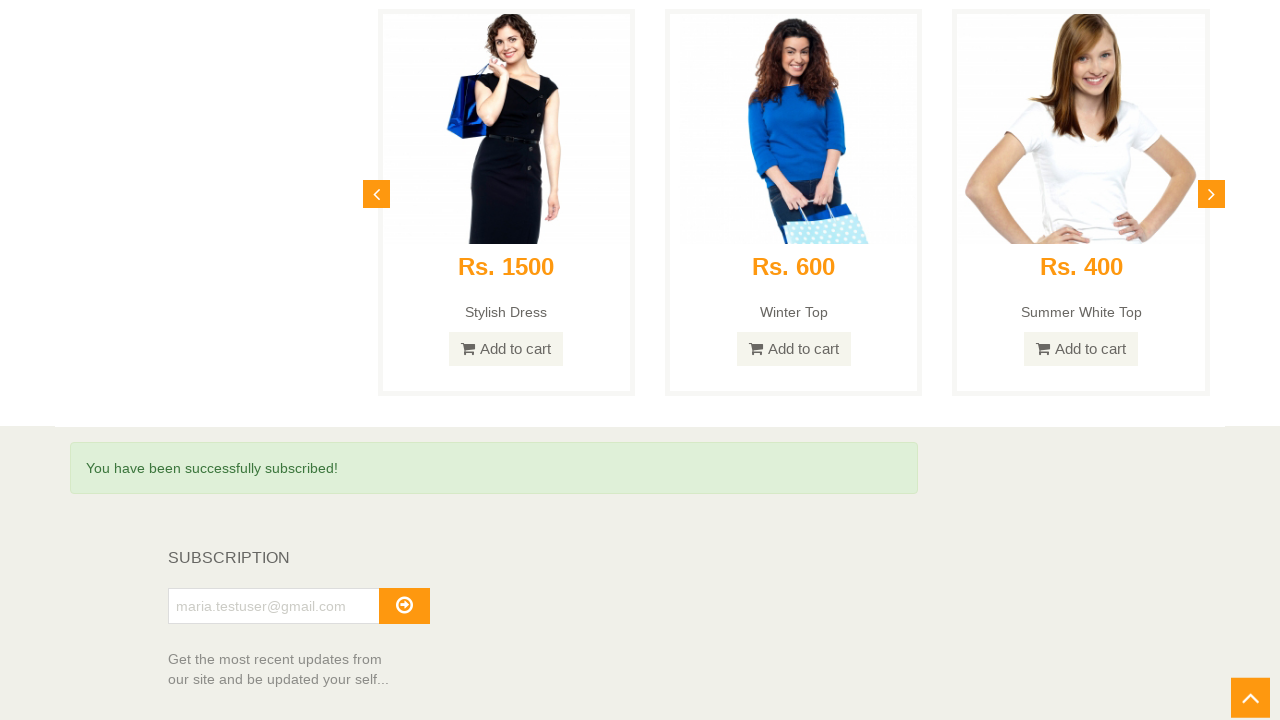

Success message element appeared
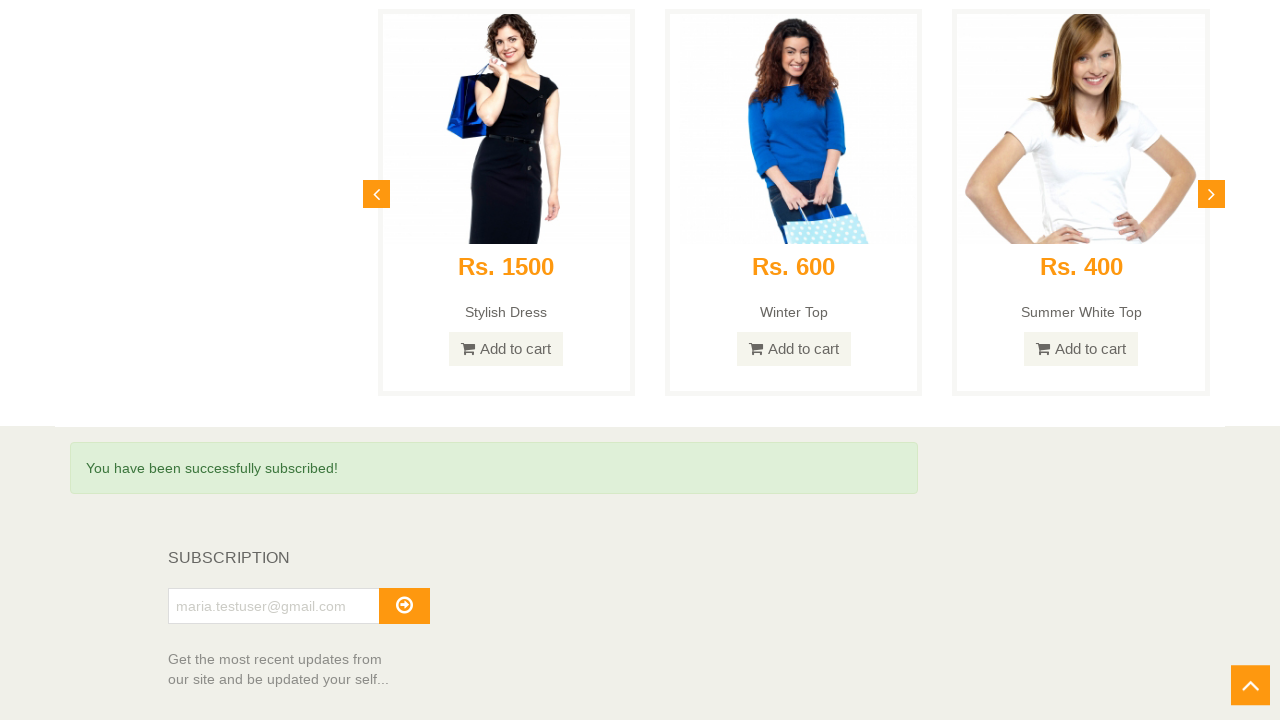

Verified success message is visible - subscription successful
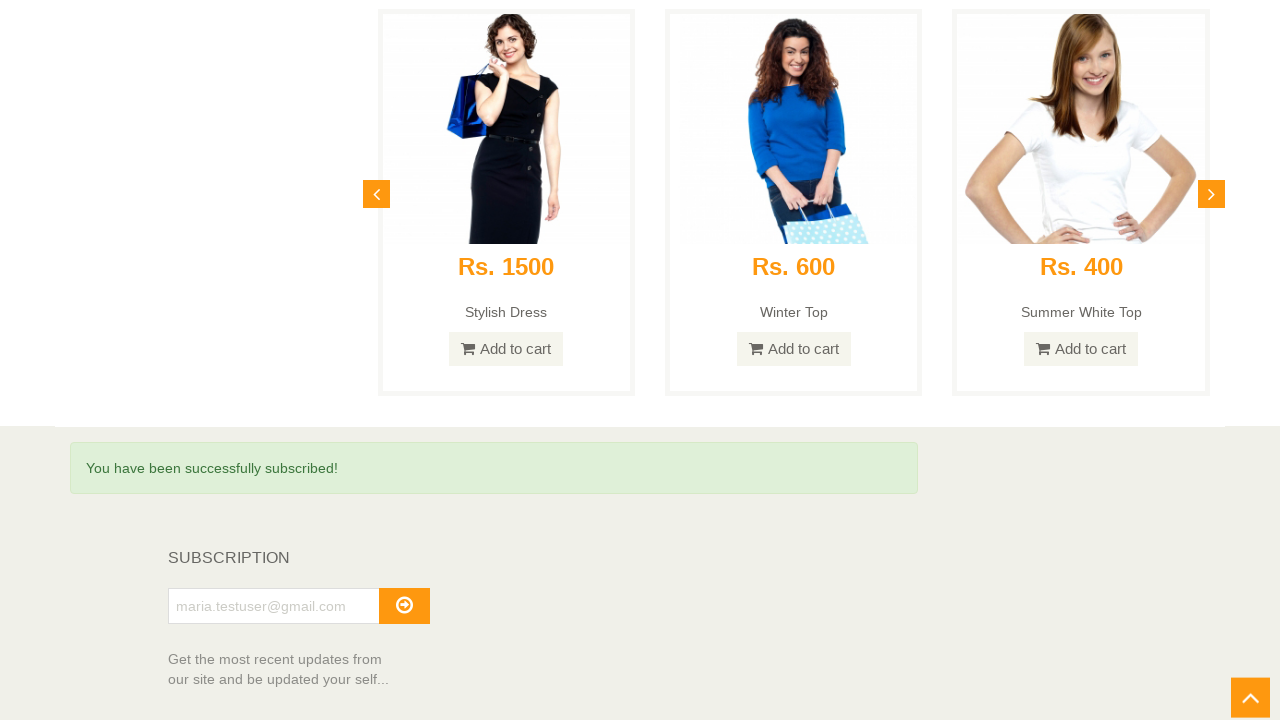

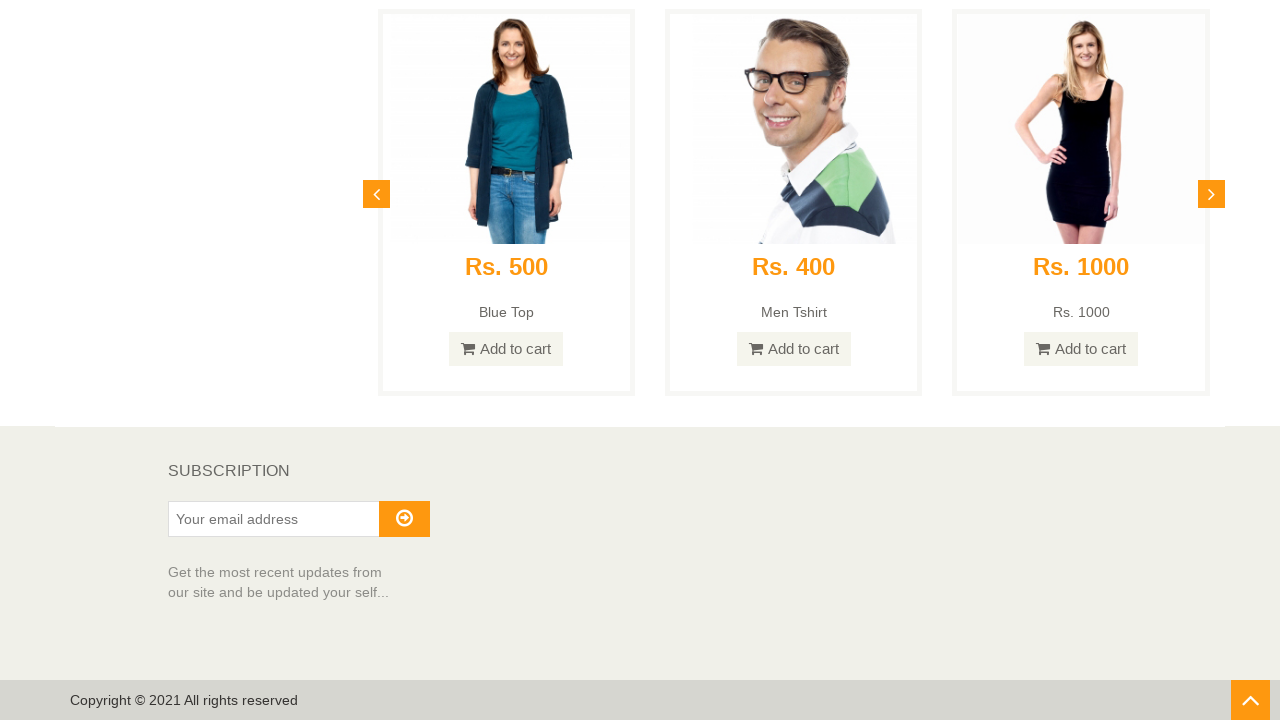